Tests file download functionality by clicking on a download link and waiting for the download to complete

Starting URL: https://the-internet.herokuapp.com/download

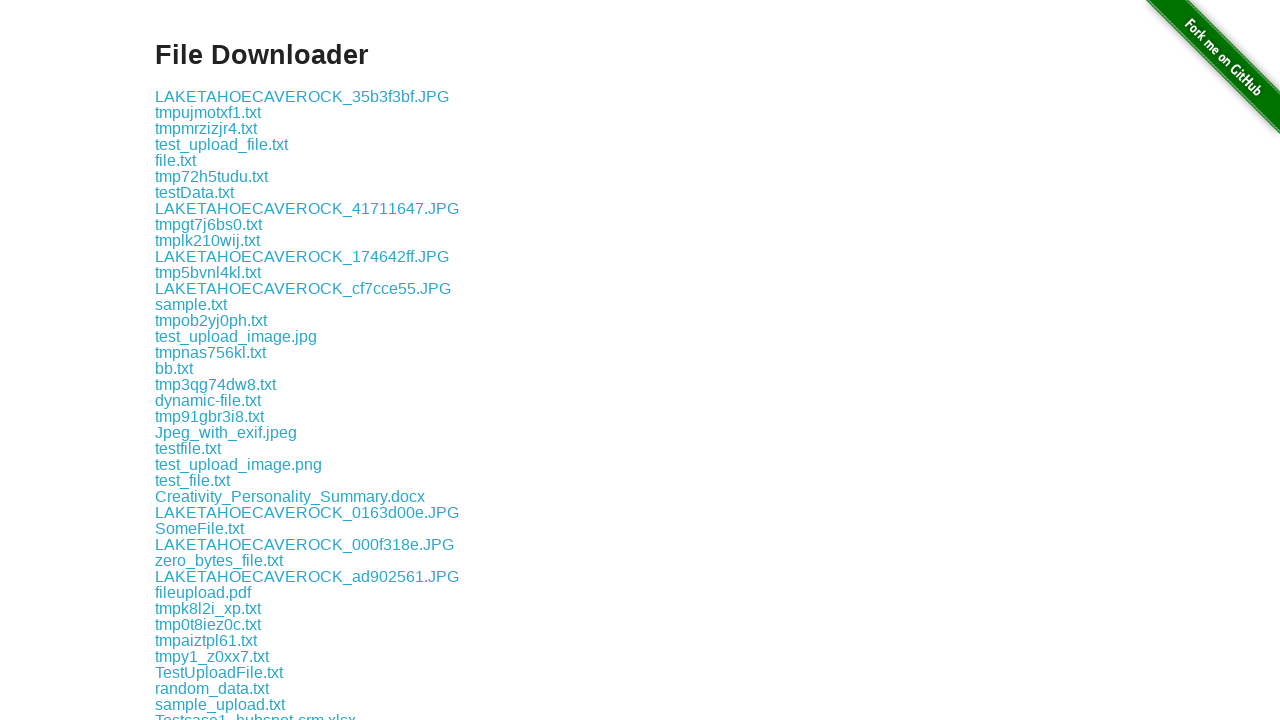

Clicked download link for some-file.txt and started download at (198, 360) on internal:text="some-file.txt"i
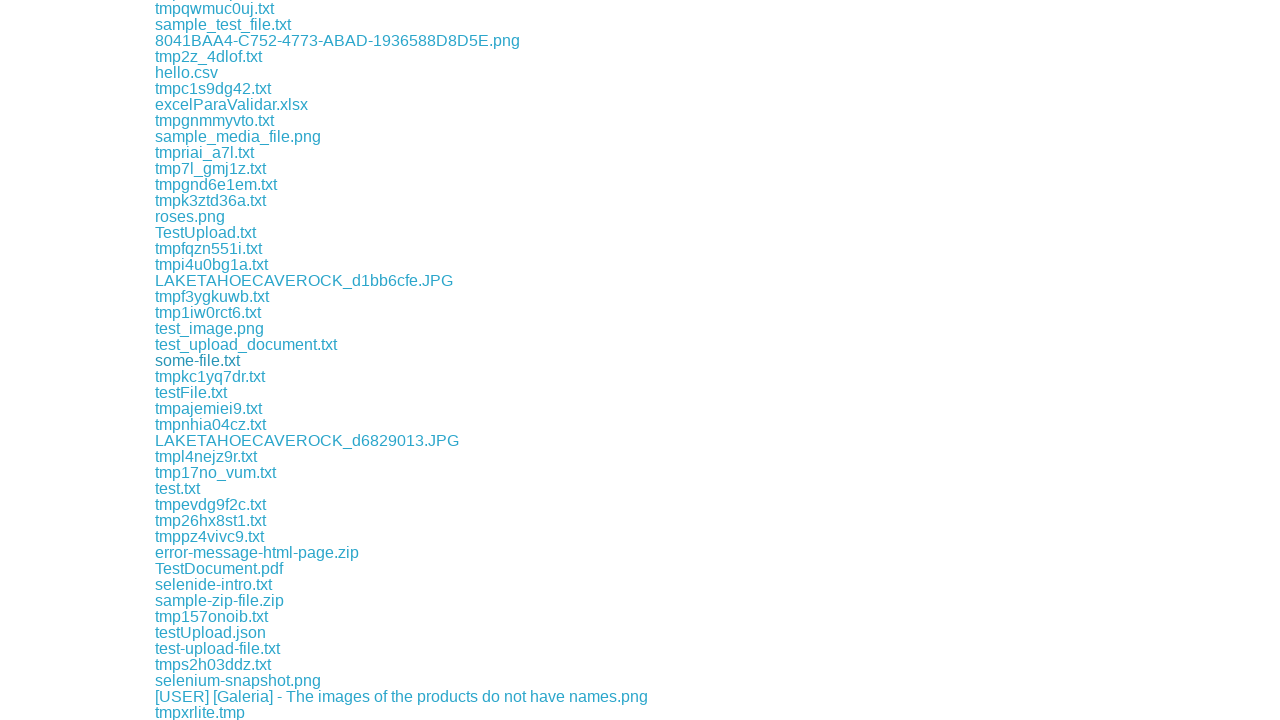

Download completed and download object obtained
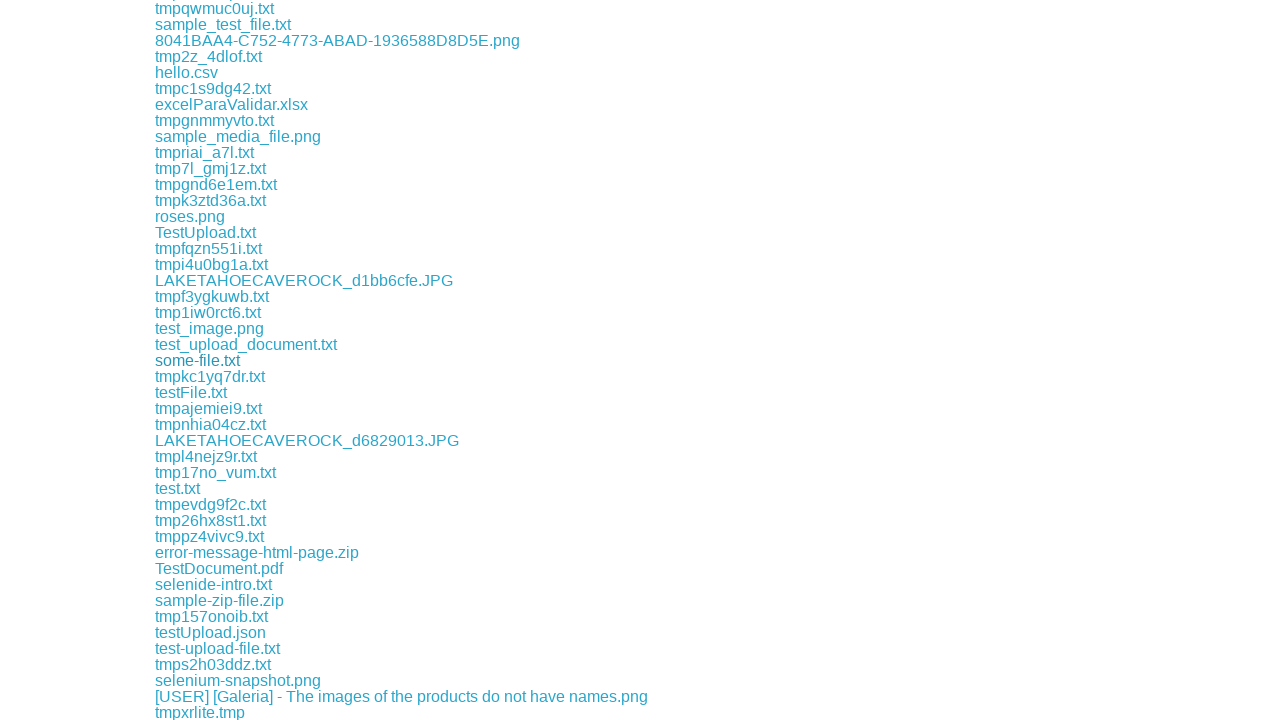

Retrieved downloaded file path
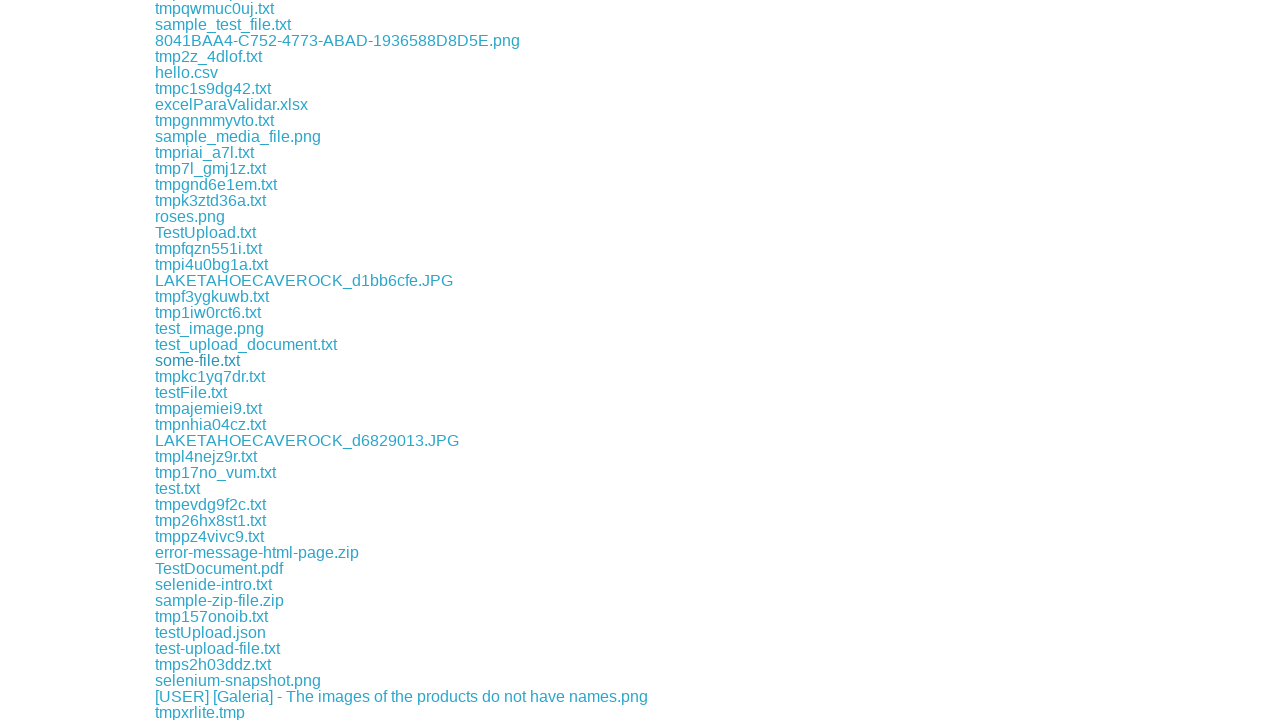

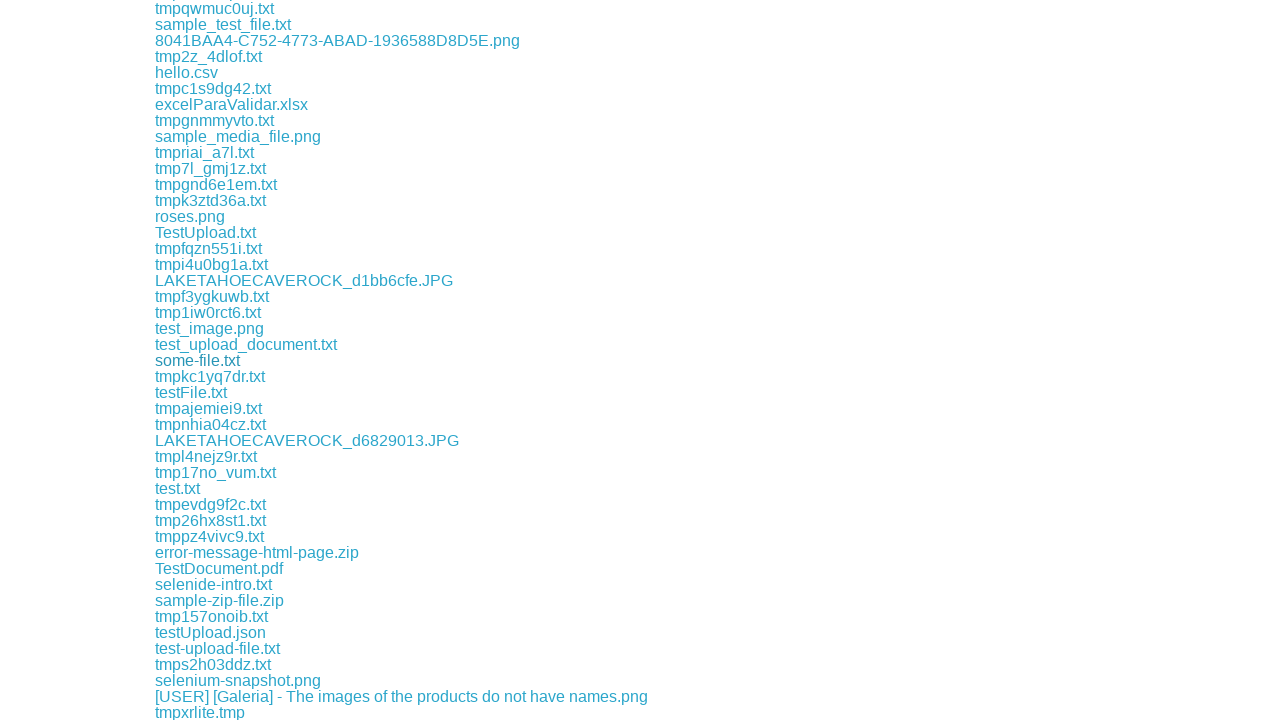